Navigates through a demo automation testing site, clicking on Practice Site, Shop, and Home menu items, then verifies the presence of h3 elements on the home page

Starting URL: https://demo.automationtesting.in/Register.html

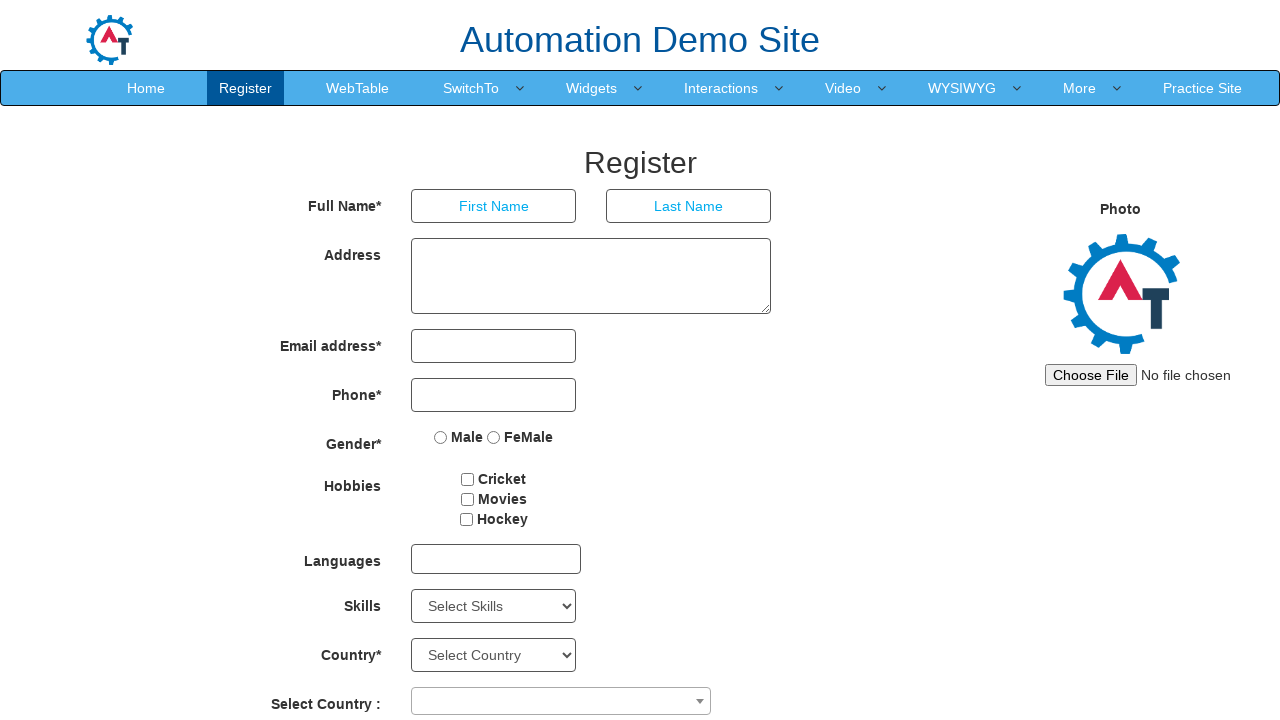

Navigated to demo automation testing site registration page
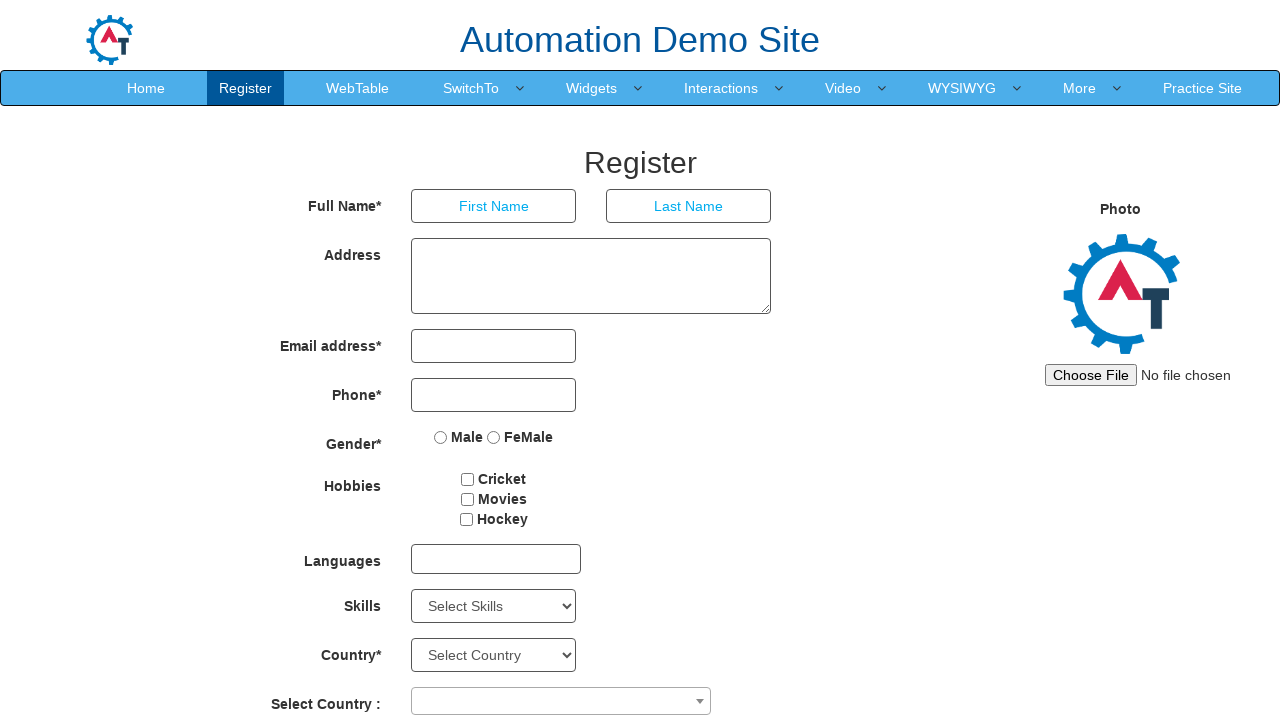

Clicked on Practice Site link at (1202, 88) on xpath=//a[normalize-space()='Practice Site']
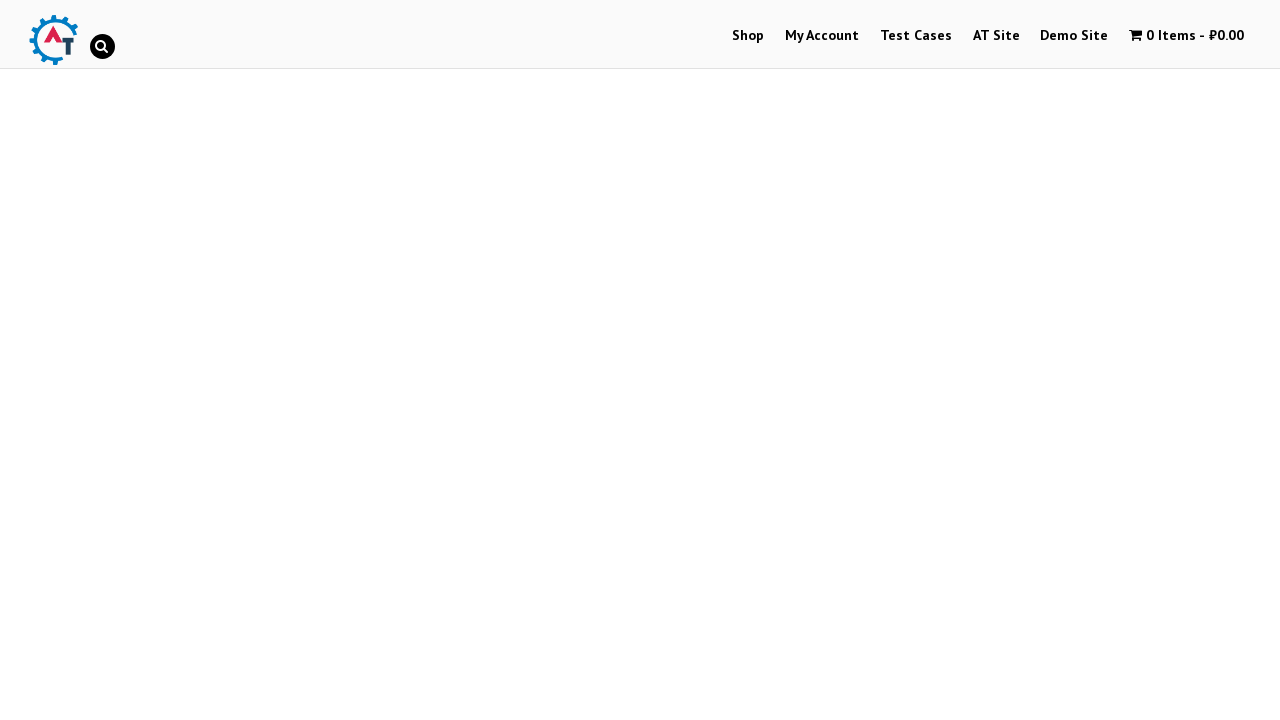

Clicked on Shop menu item at (748, 36) on xpath=//a[normalize-space()='Shop']
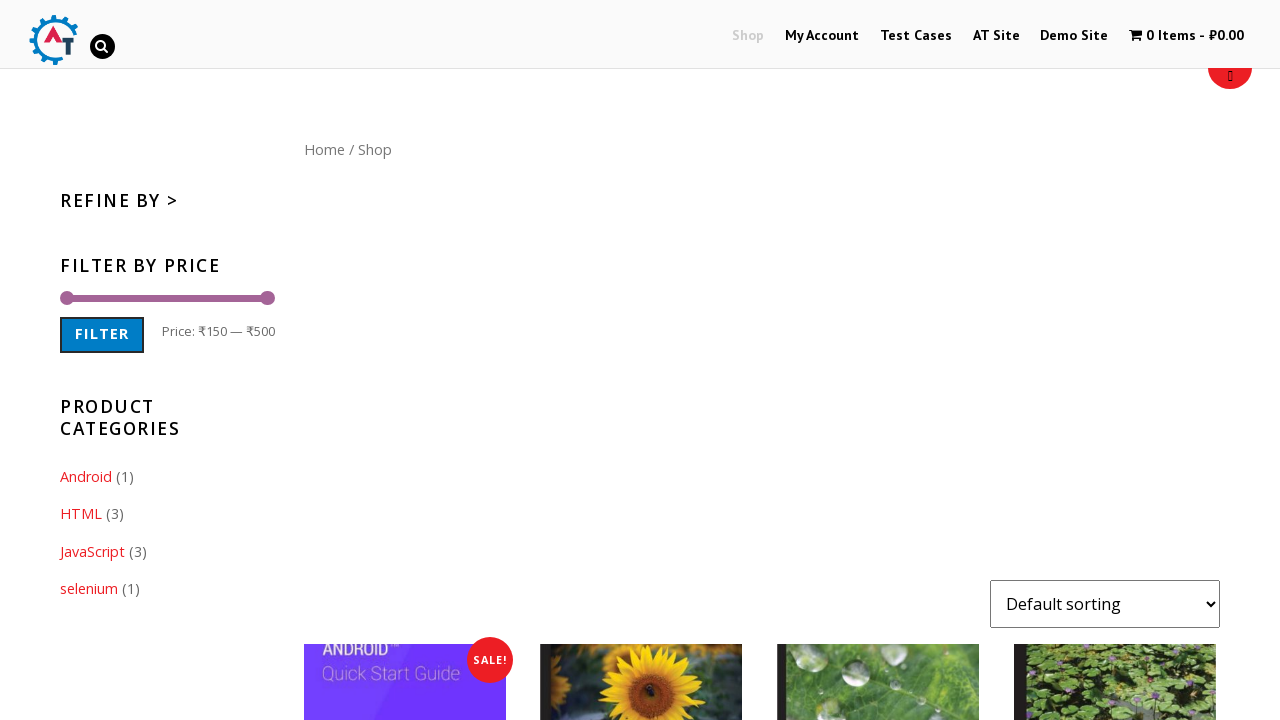

Clicked on Home menu item at (324, 149) on xpath=//a[normalize-space()='Home']
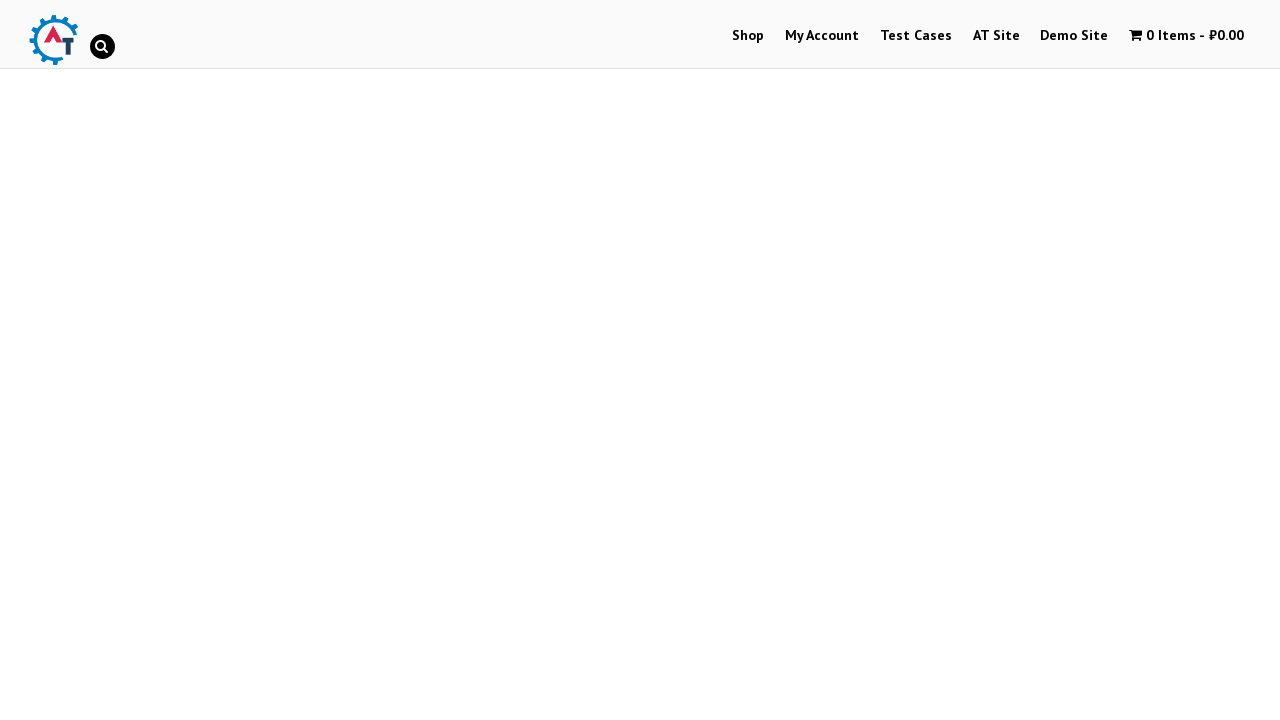

h3 elements loaded on home page
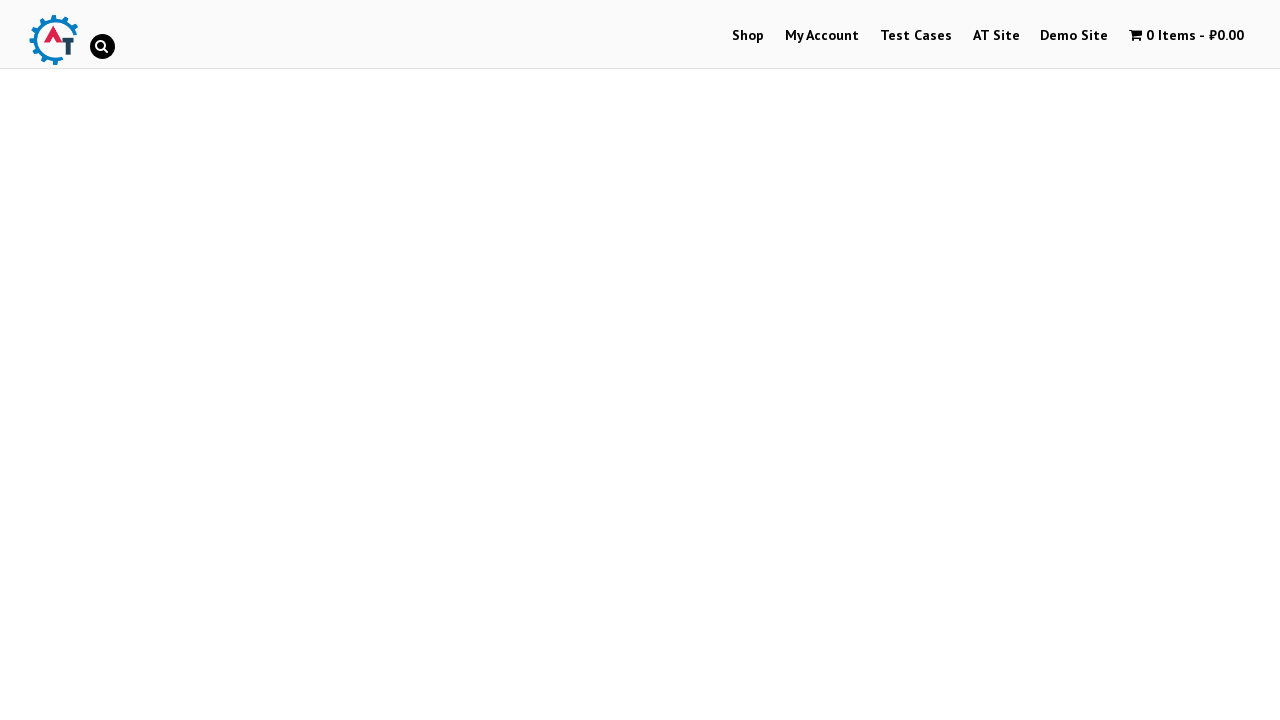

Found 3 h3 elements on the page
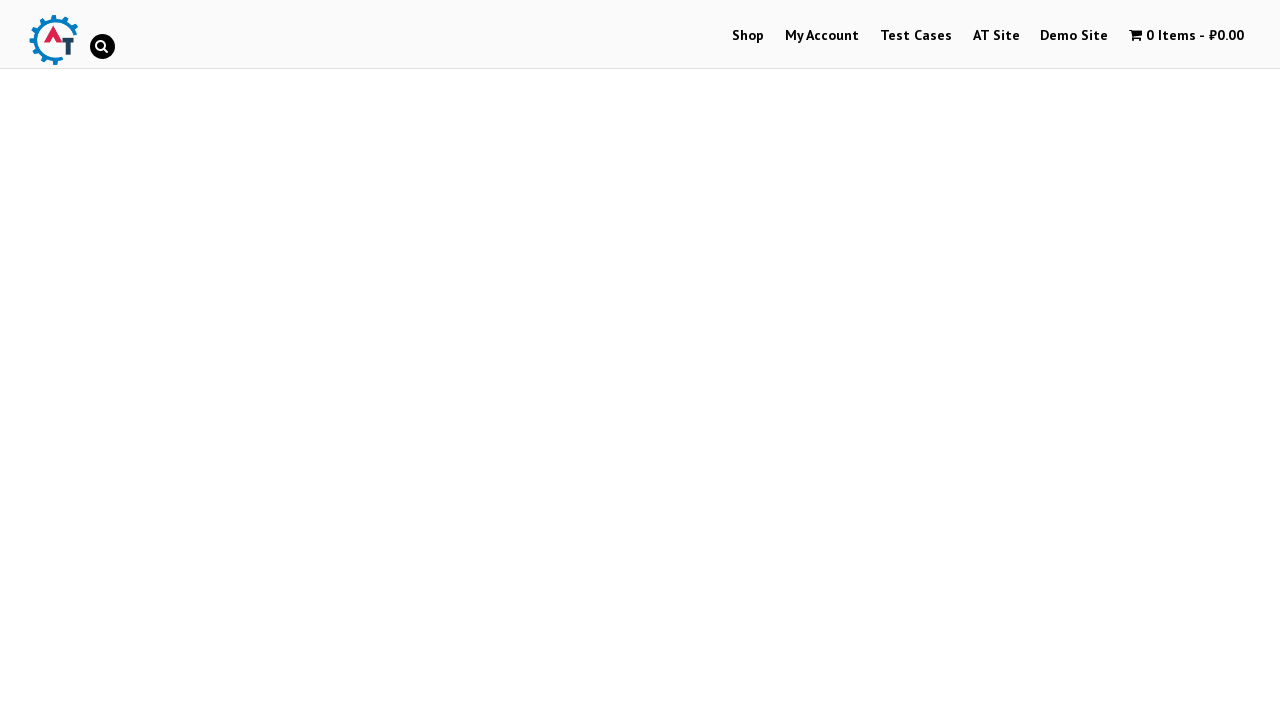

Extracted and printed text content from all h3 elements
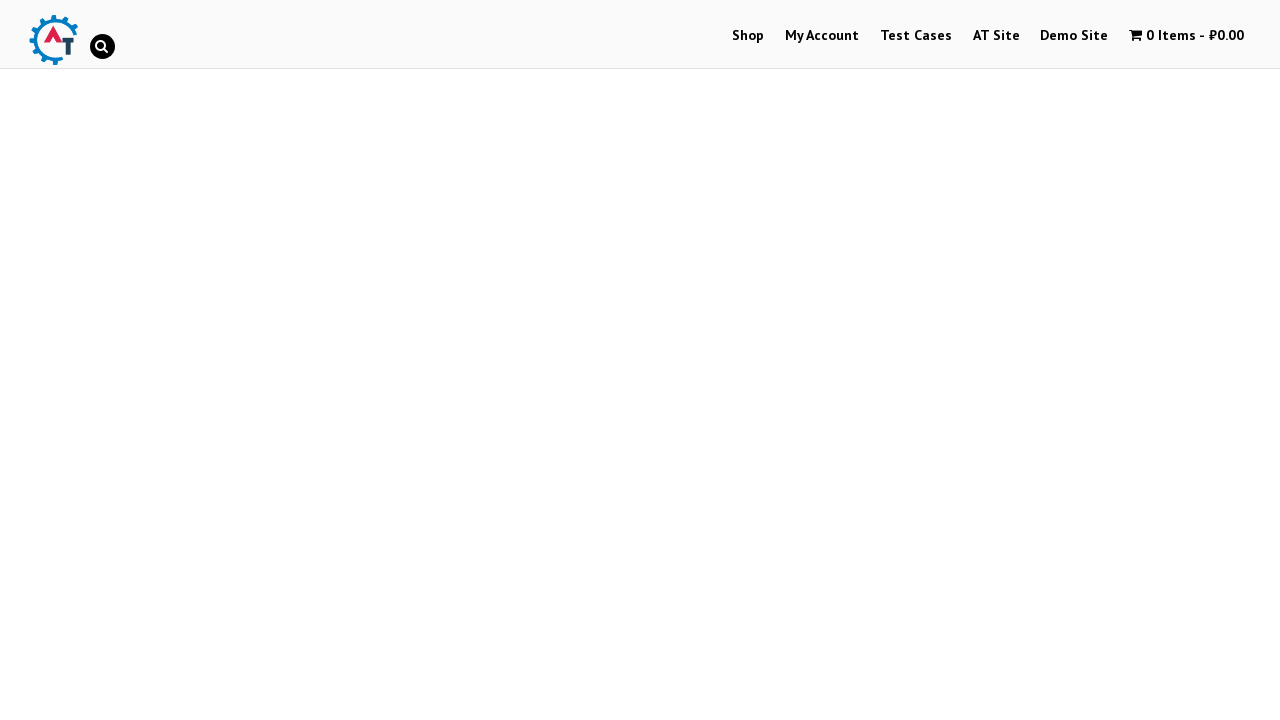

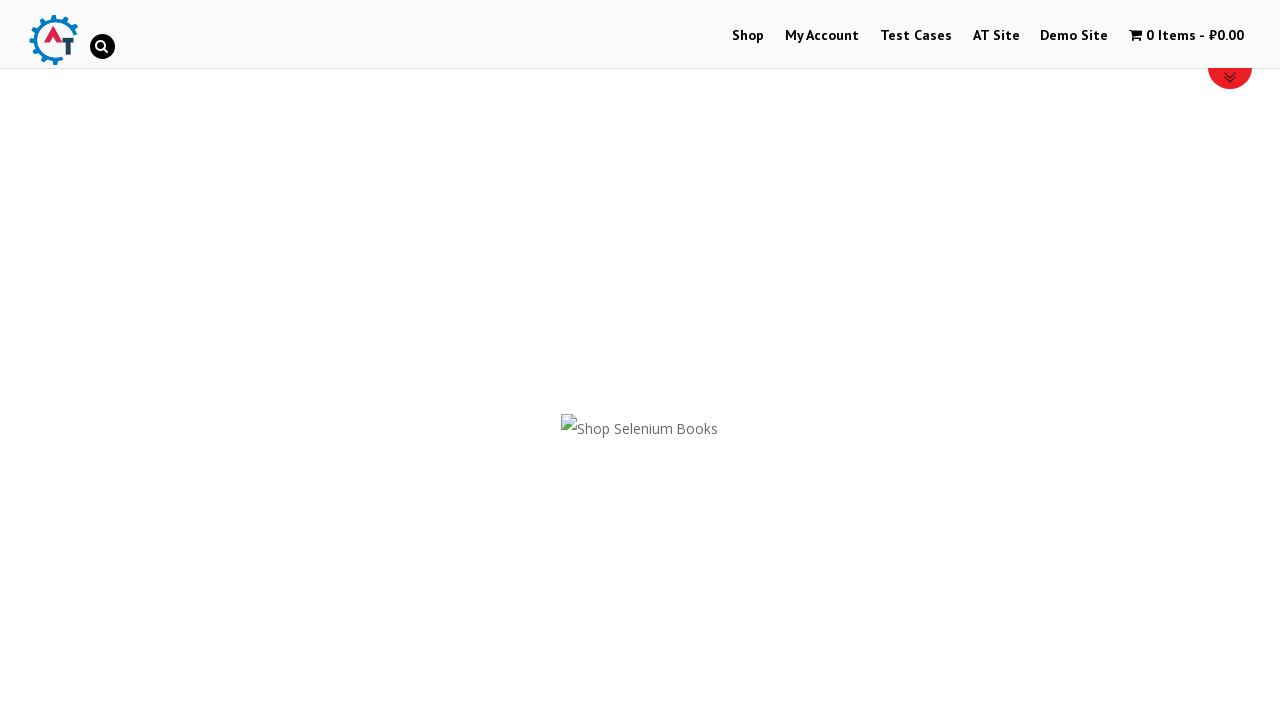